Tests sidebar navigation by clicking on "Информация о релизах" (Release notes) link and verifying navigation to the release-notes page.

Starting URL: https://qatools.ru/docs/

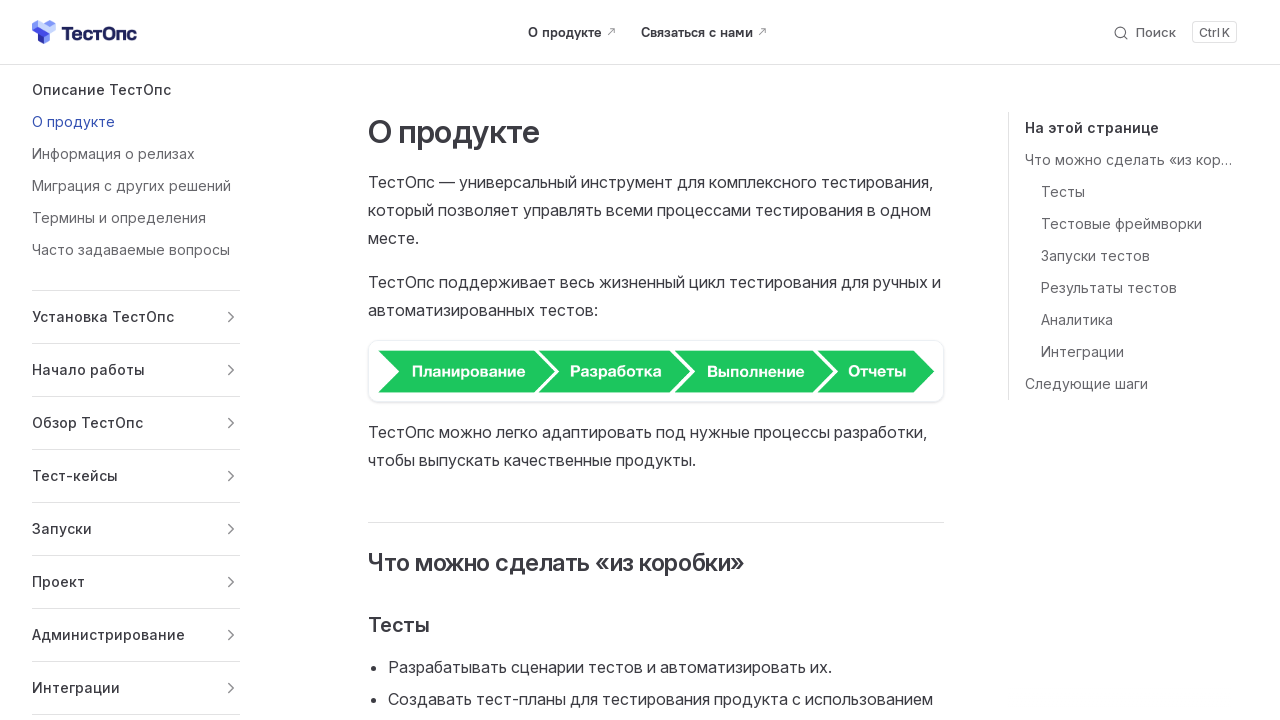

Clicked on 'Информация о релизах' link in sidebar at (136, 154) on text=Информация о релизах
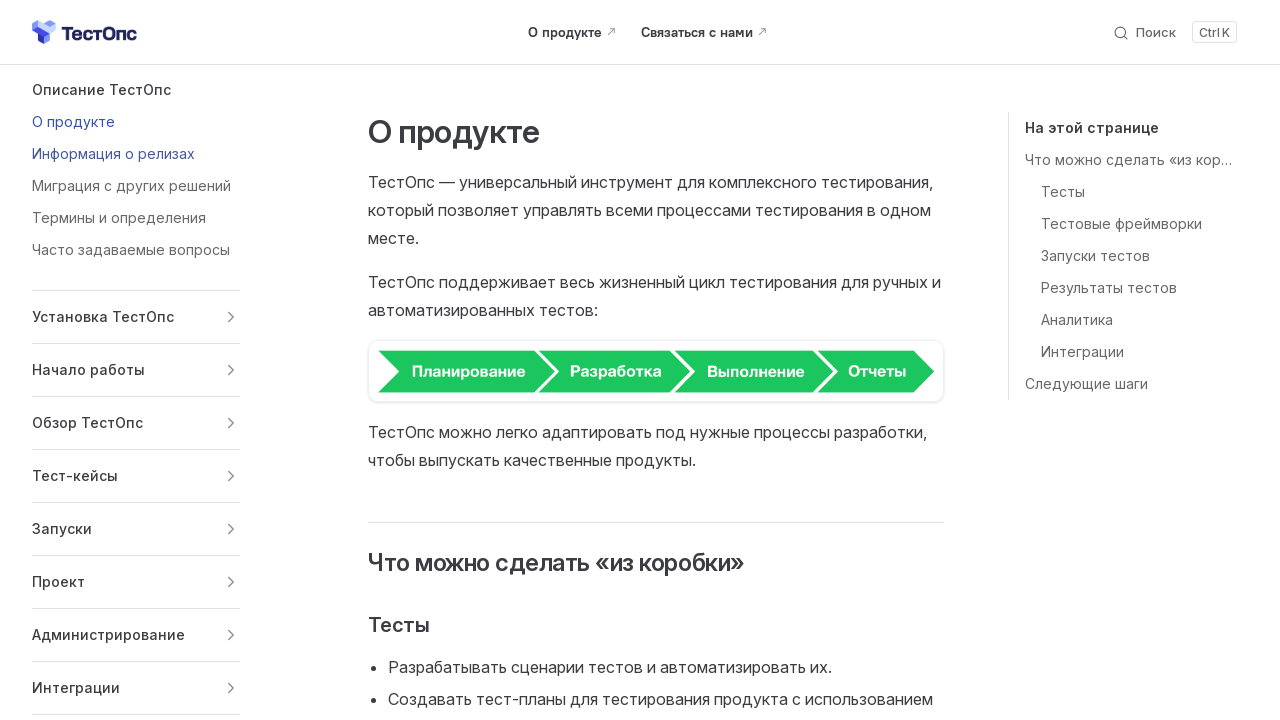

Waited for page to load - h1 heading appeared
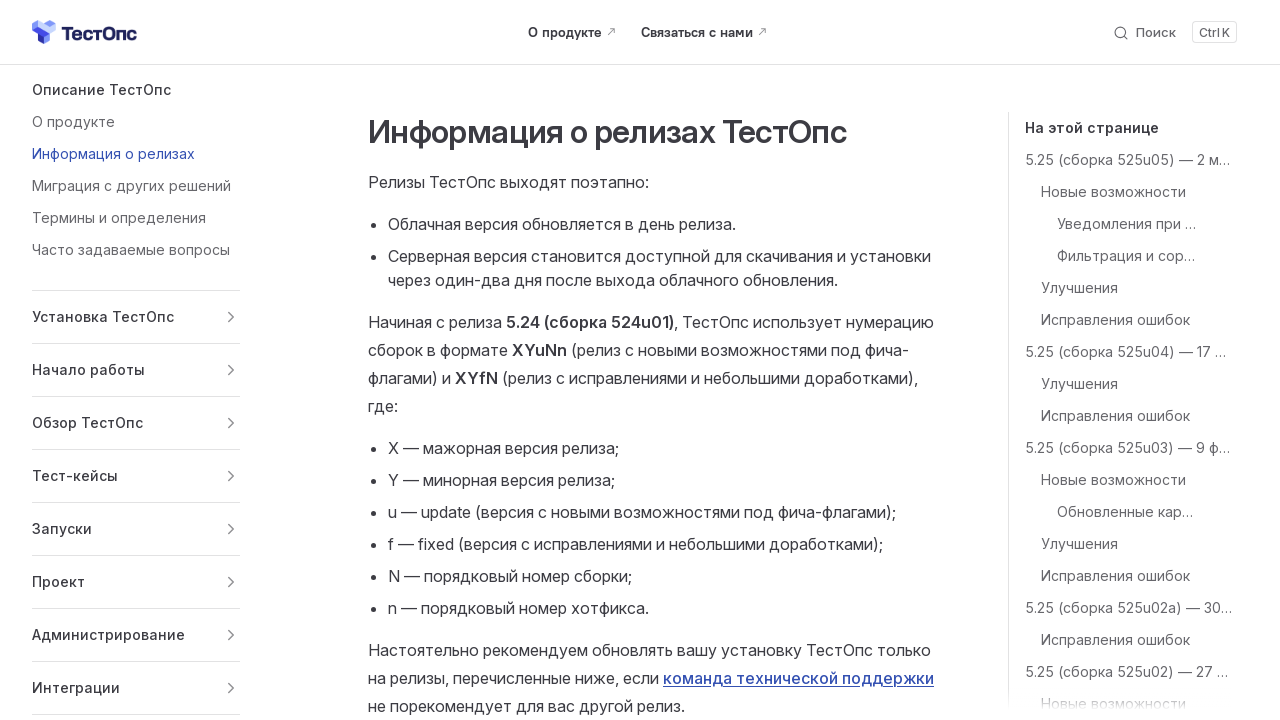

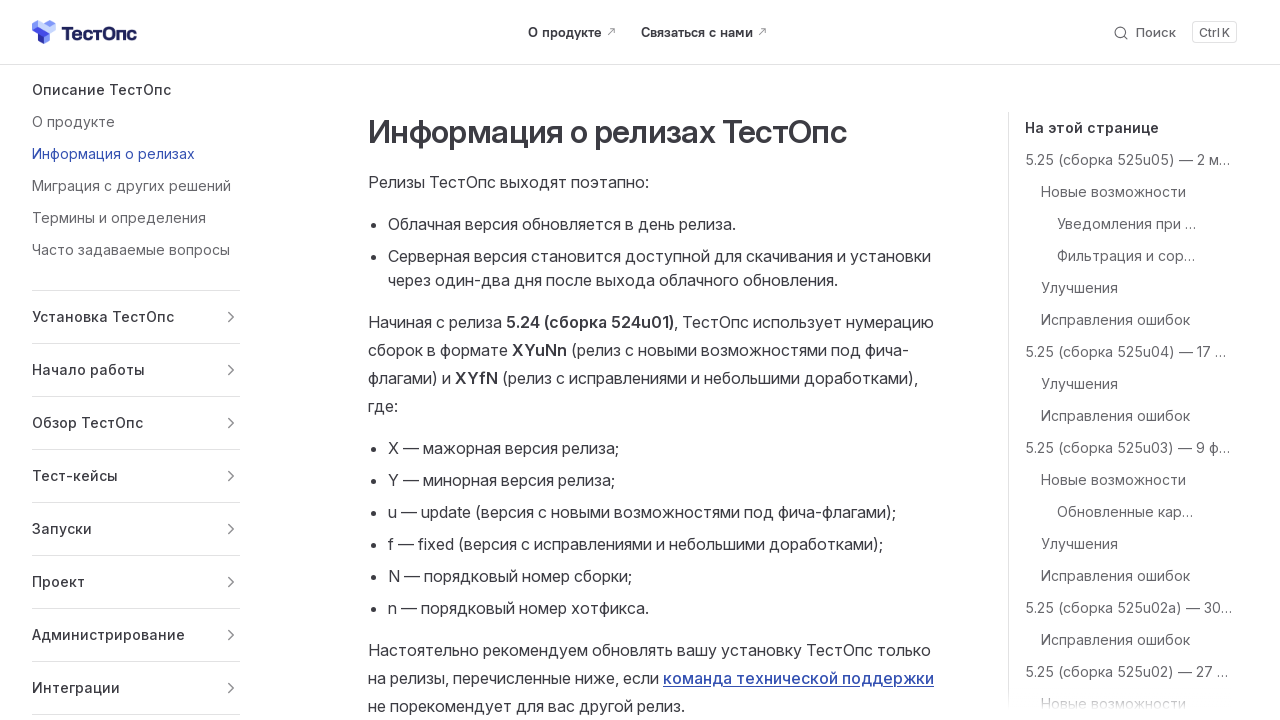